Tests browser window manipulation by maximizing, going fullscreen, pressing ESC key, and then resizing the window to a specific dimension on the Educastic website.

Starting URL: https://www.educastic.com/

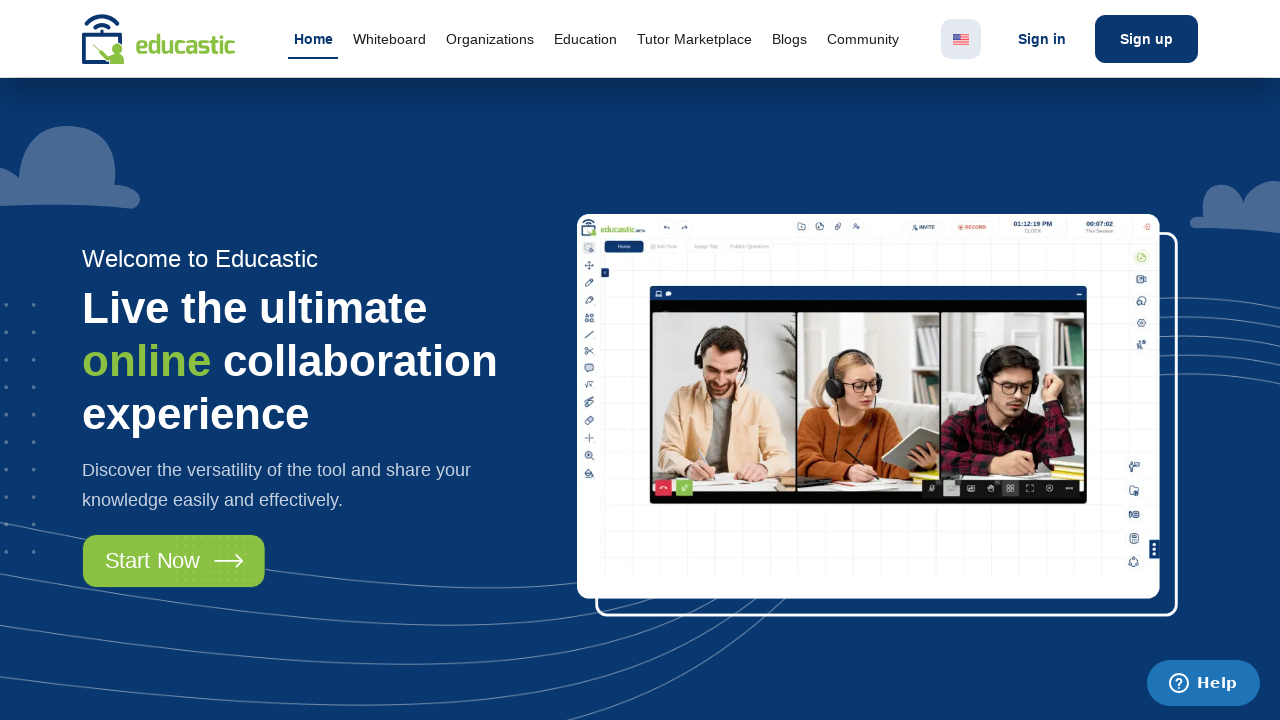

Set viewport to maximum size (1920x1080)
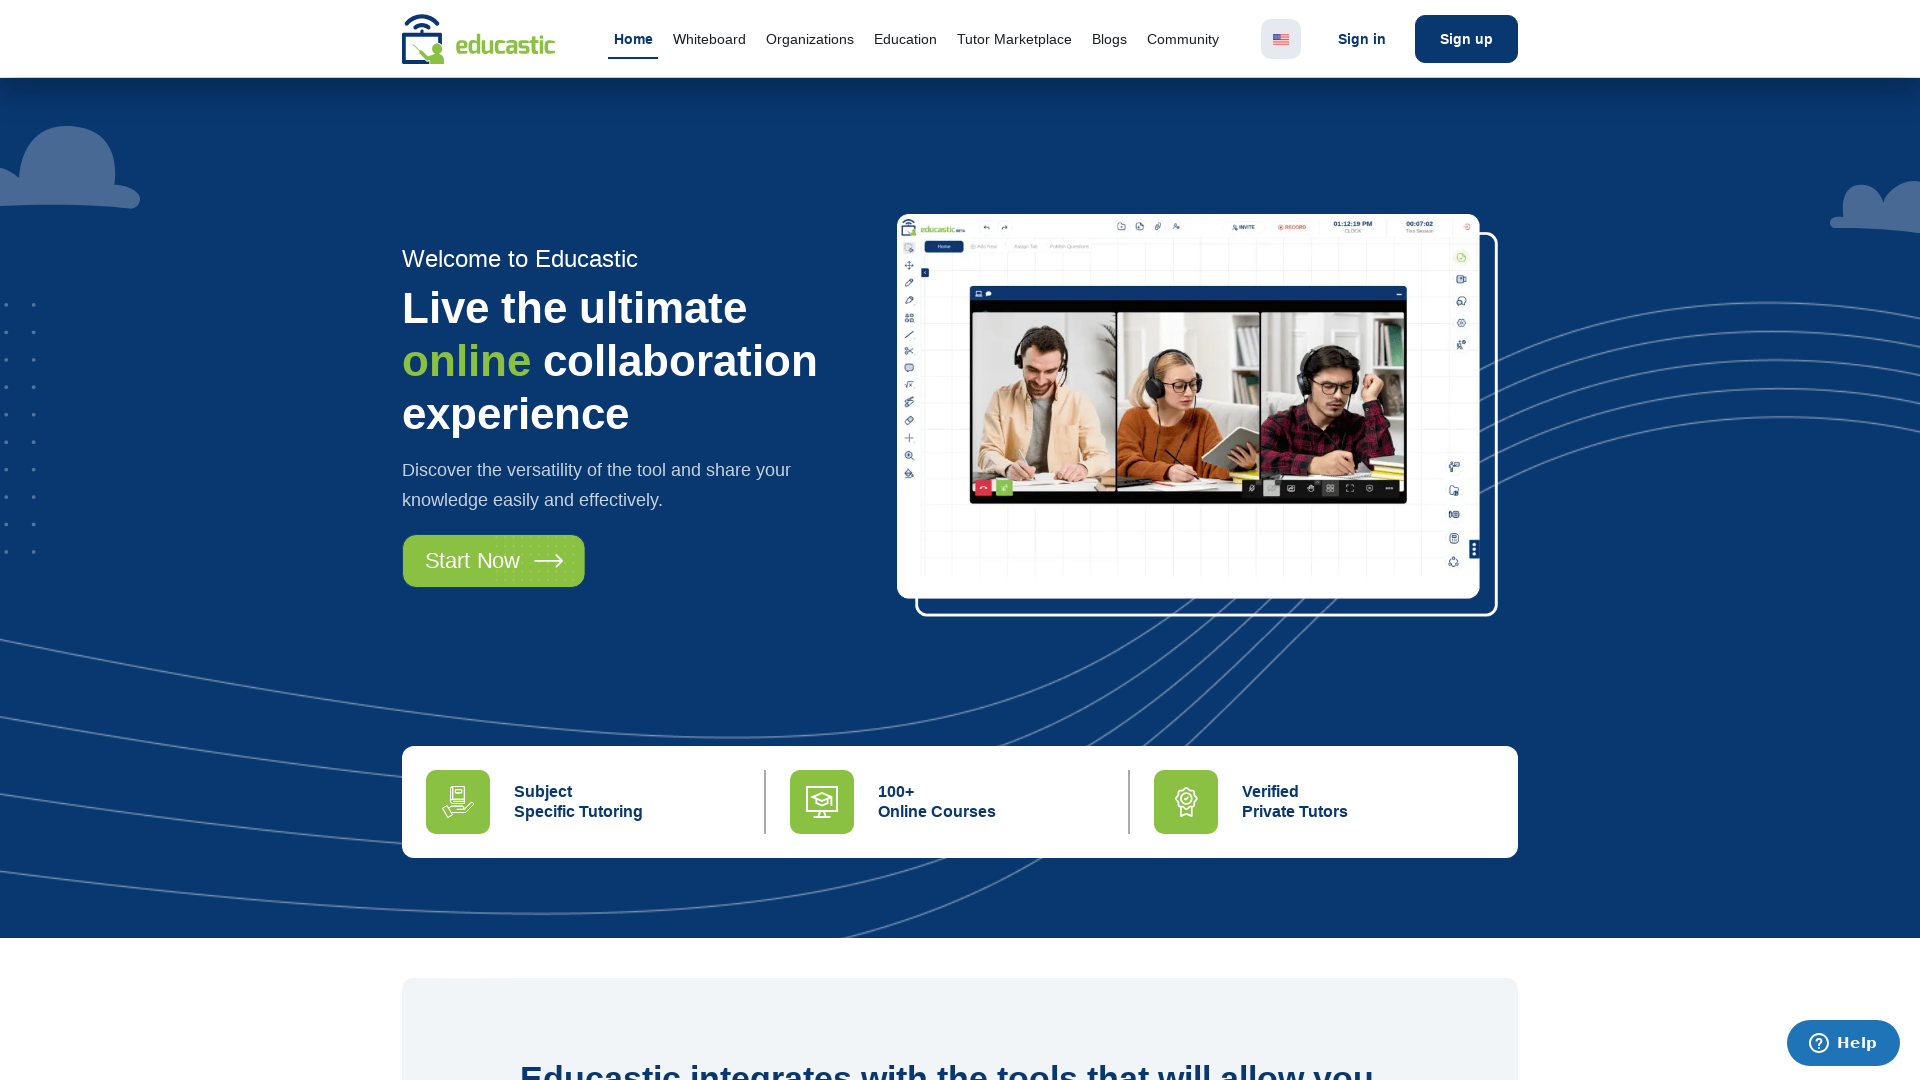

Waited for page DOM content to load
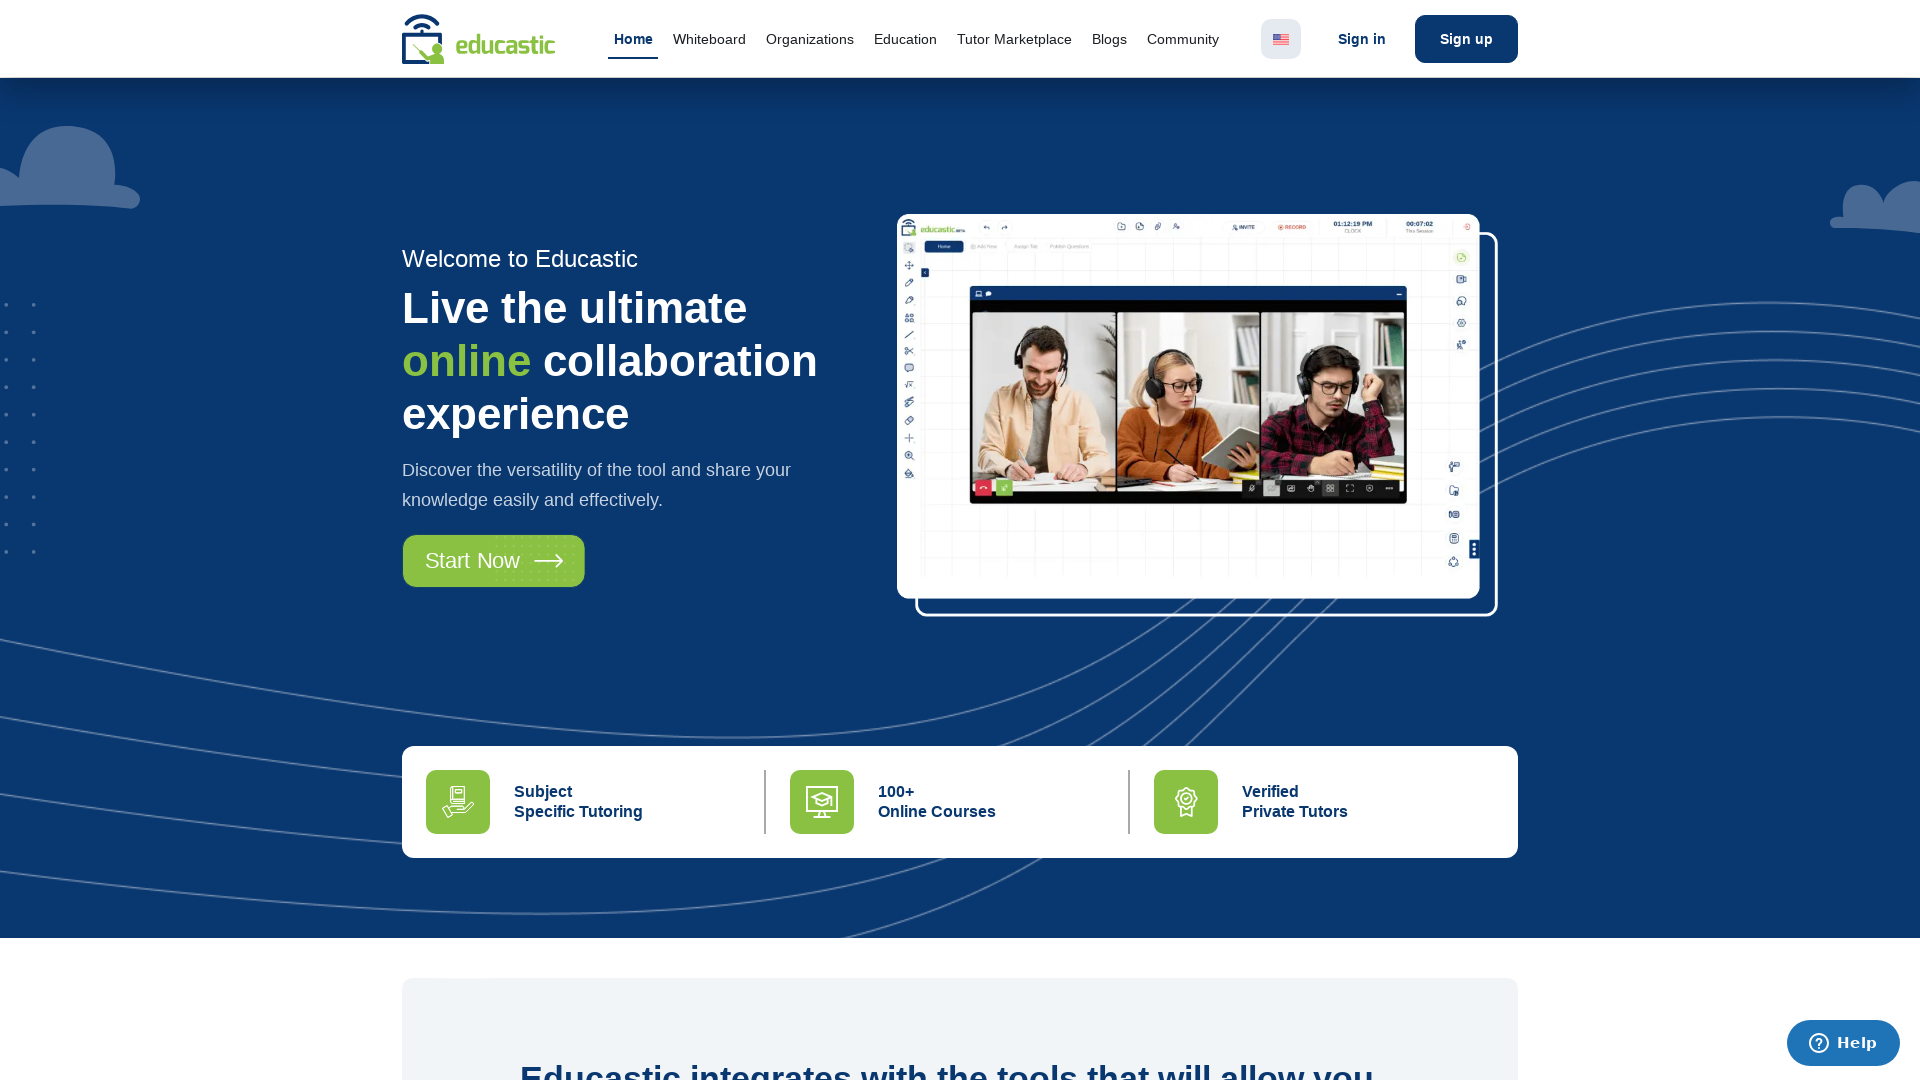

Waited 2 seconds for page to fully render
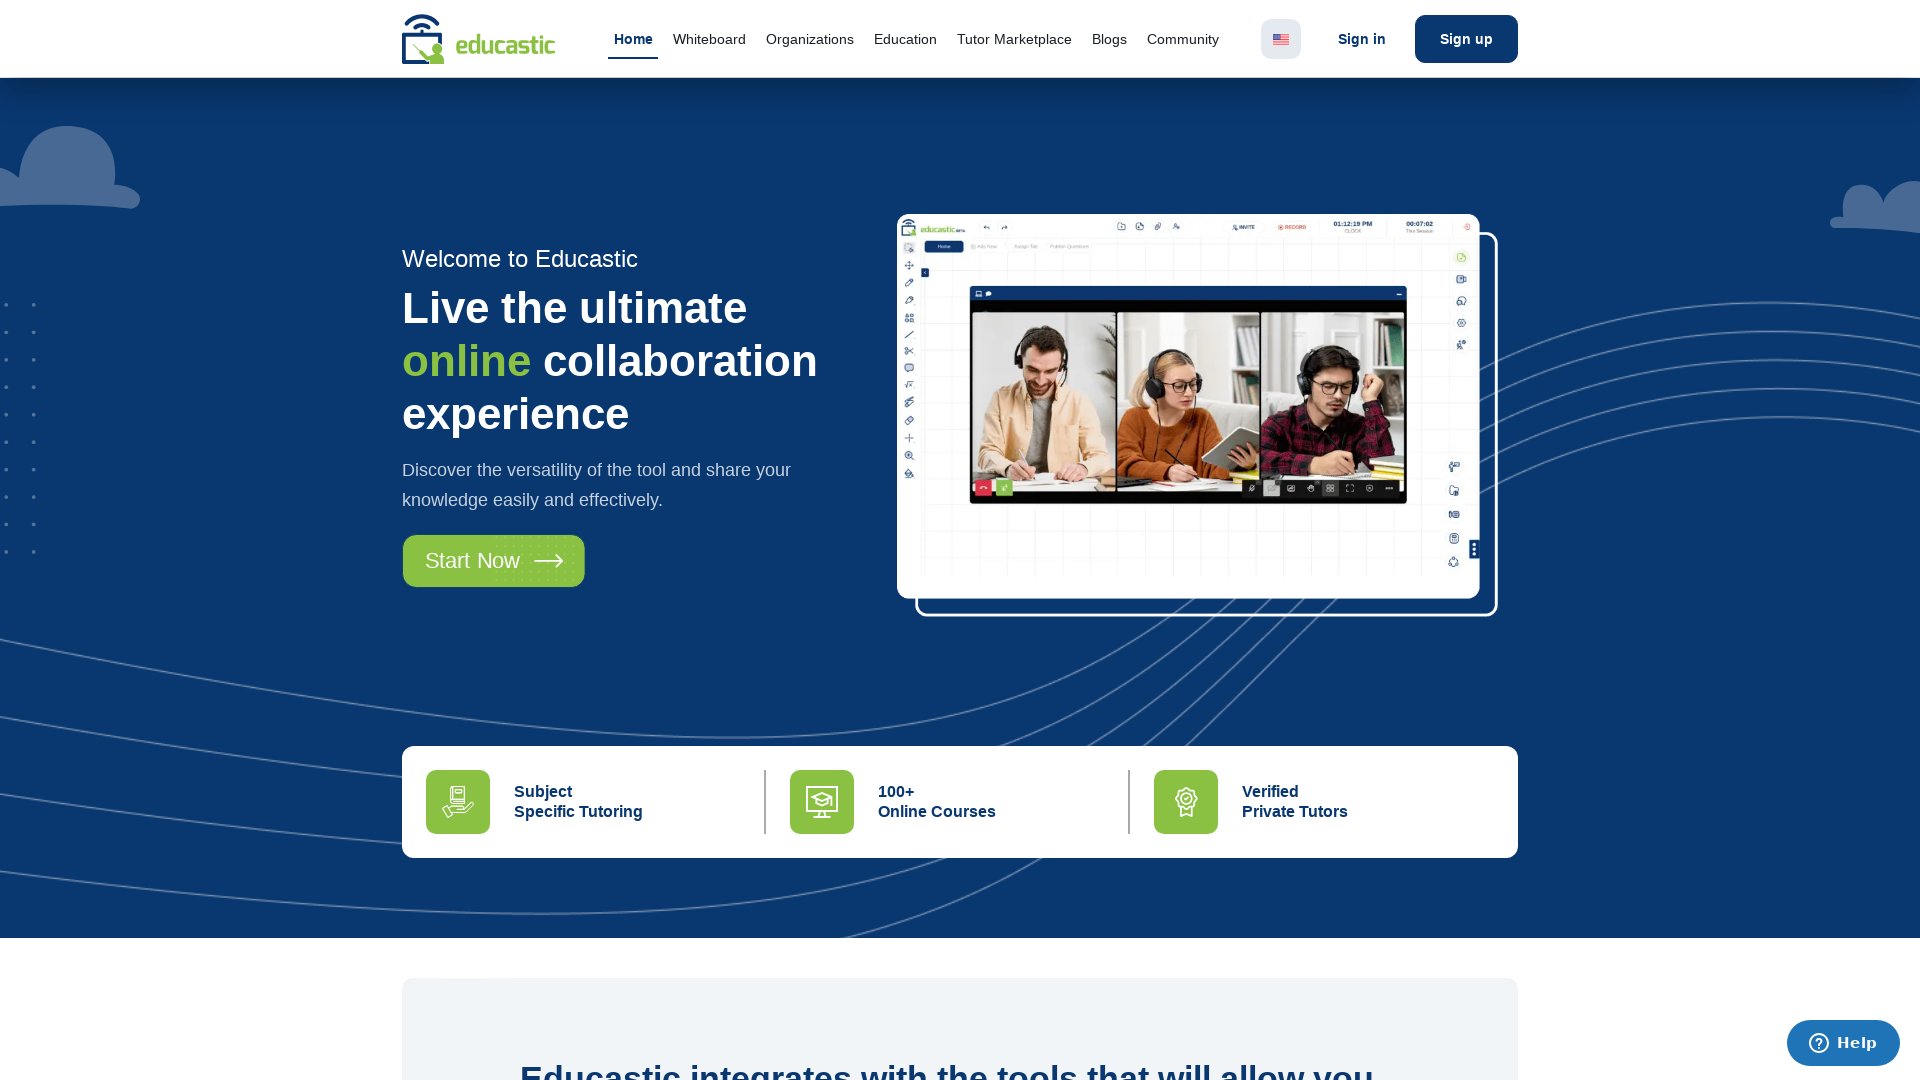

Pressed Escape key to dismiss popups or exit fullscreen
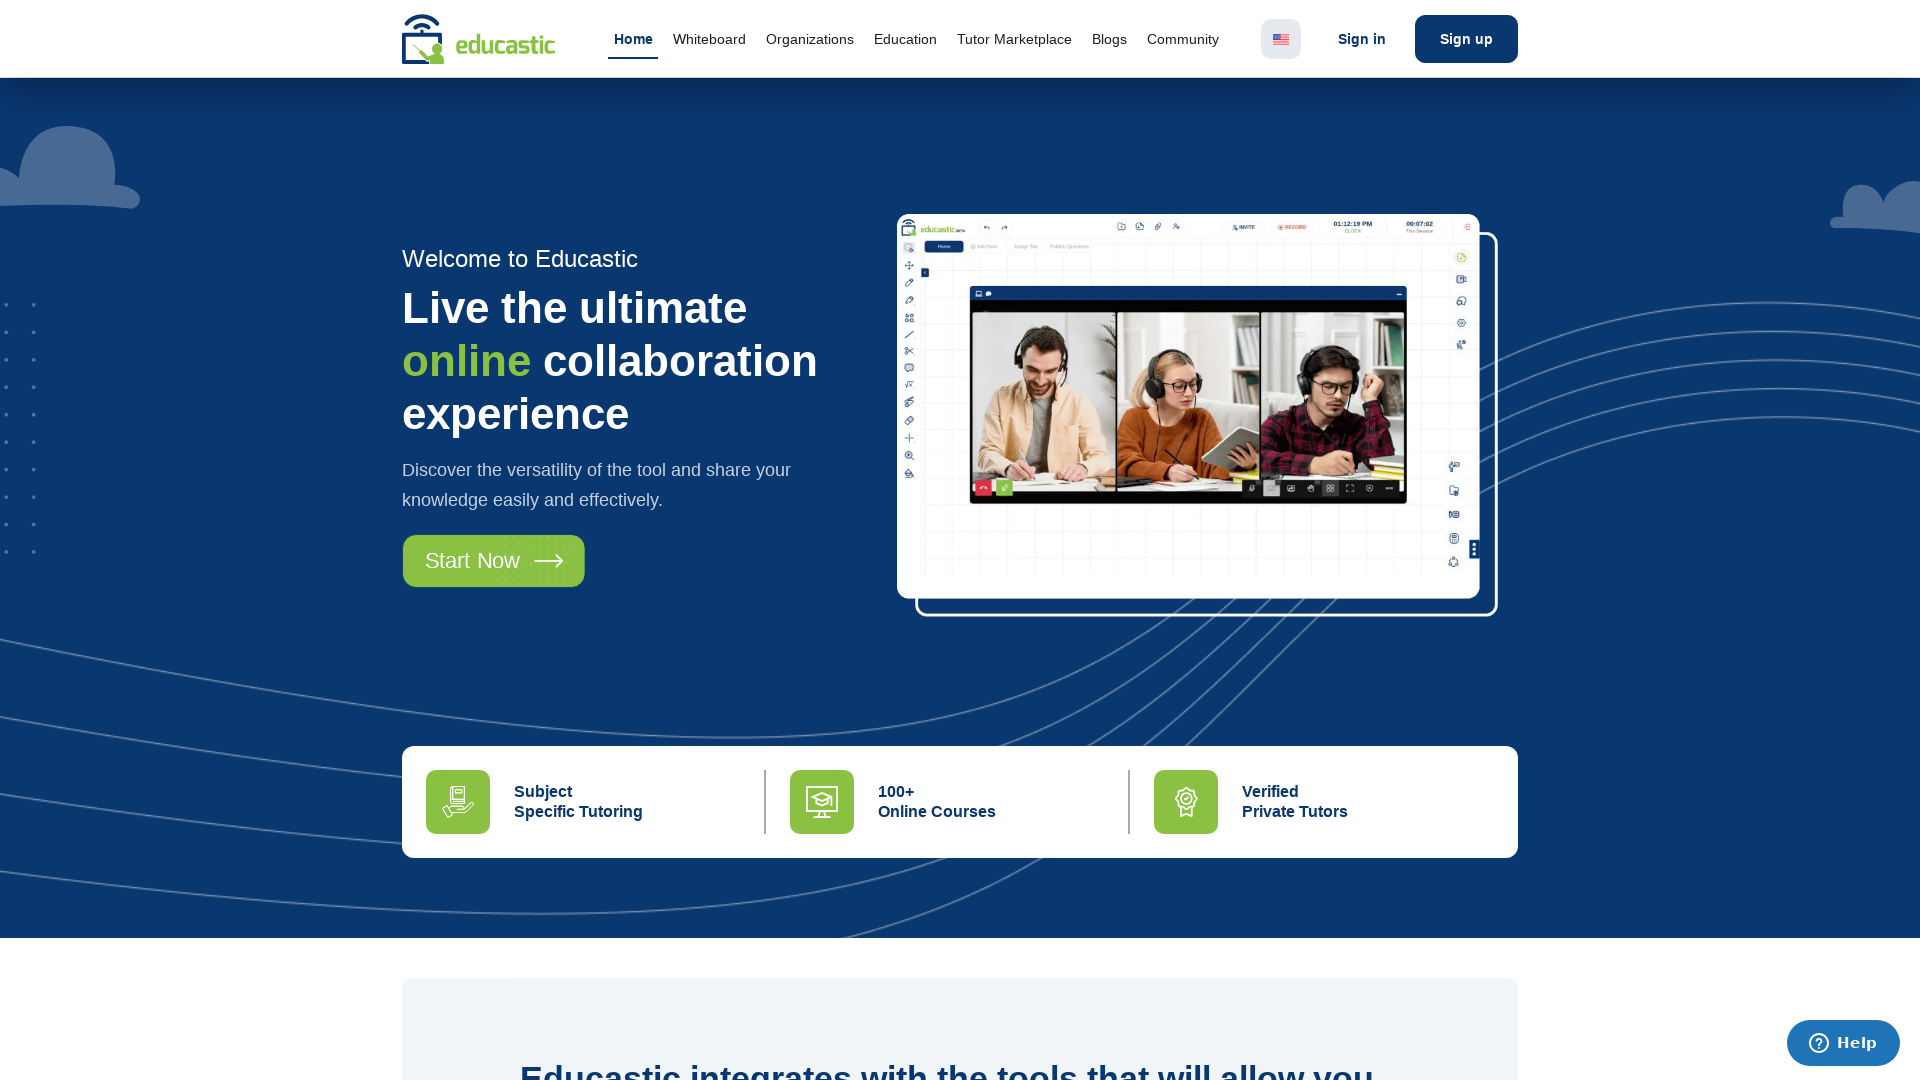

Waited 2 seconds after pressing Escape
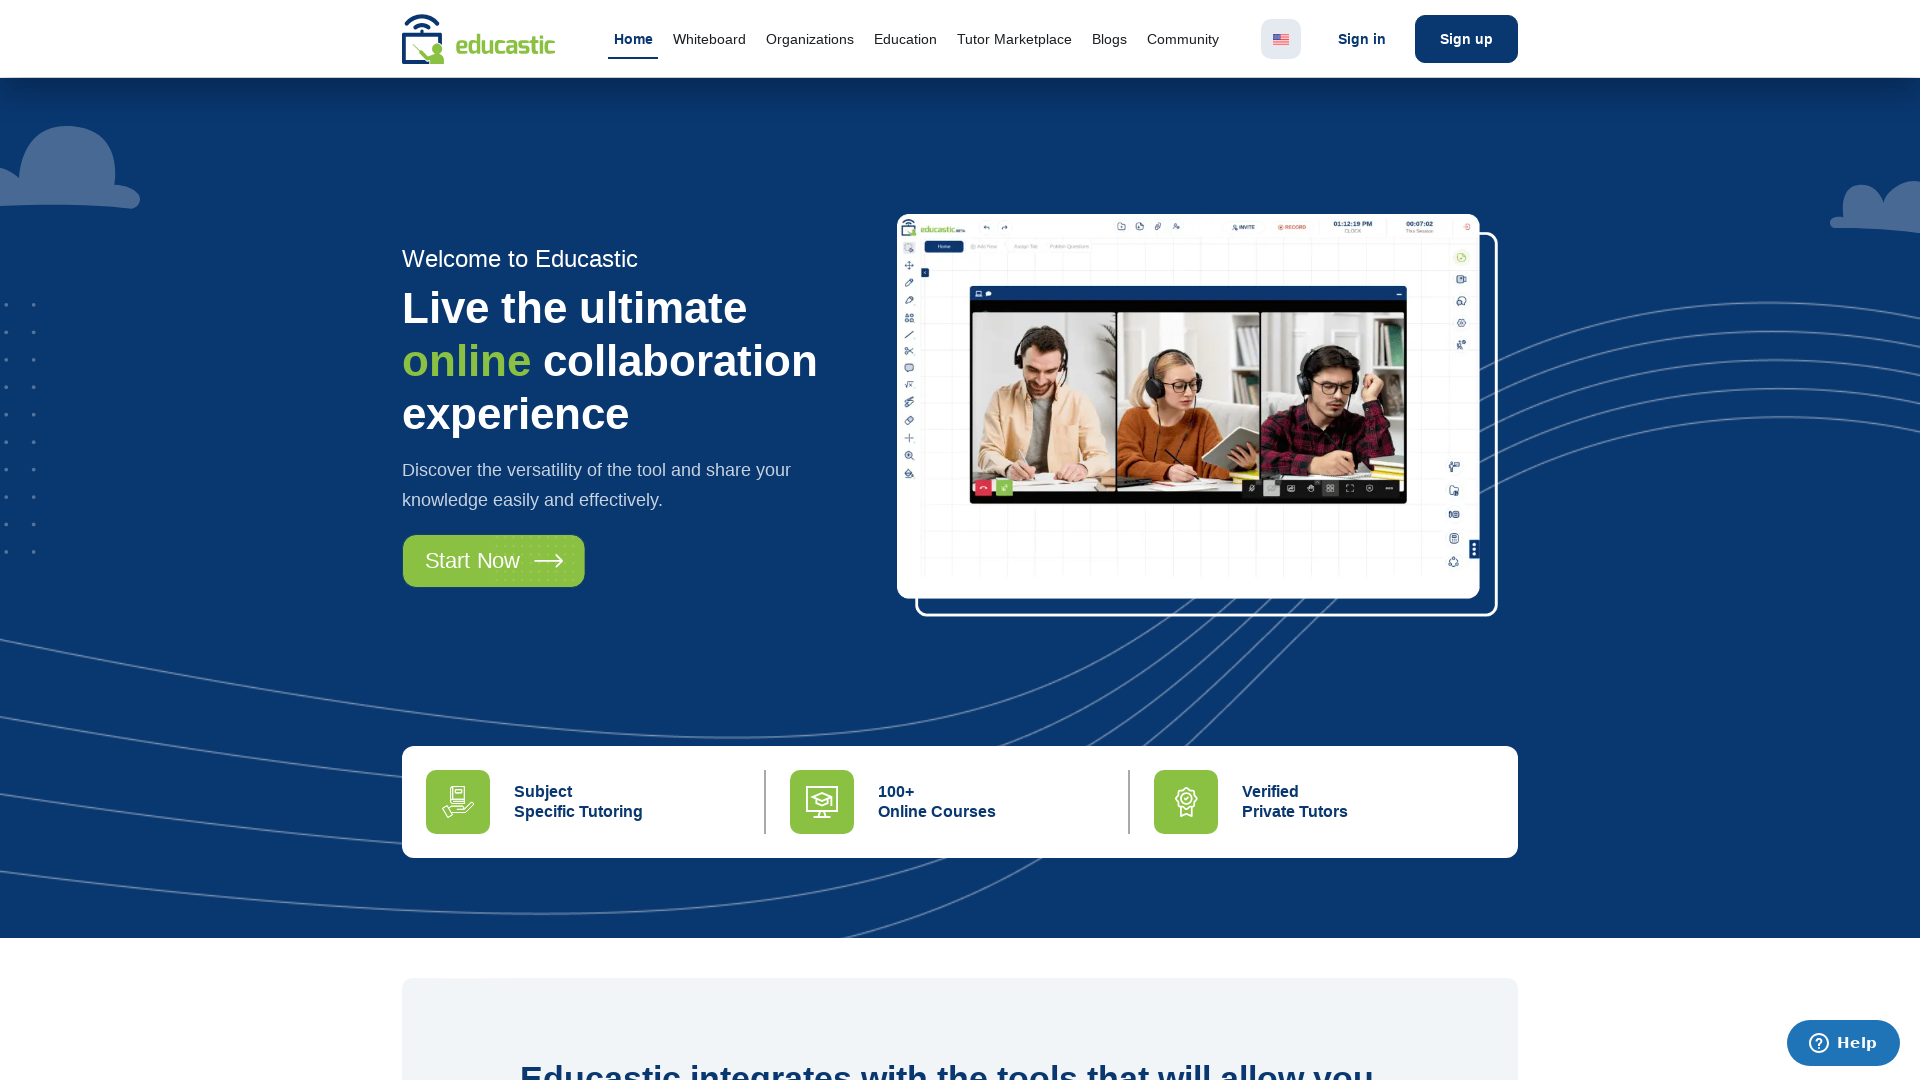

Resized viewport to specific dimensions (400x800)
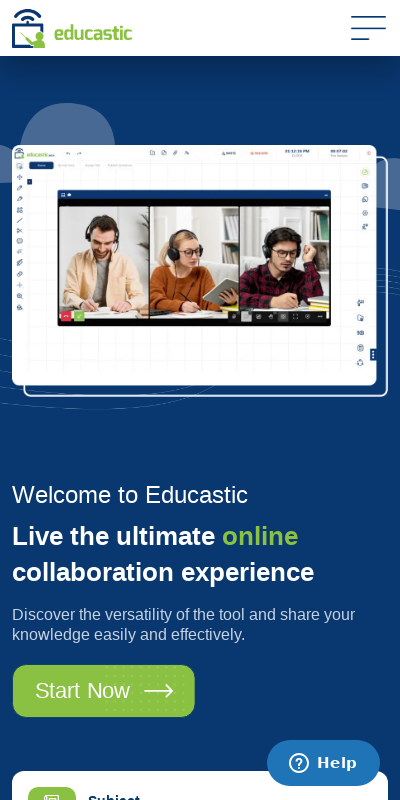

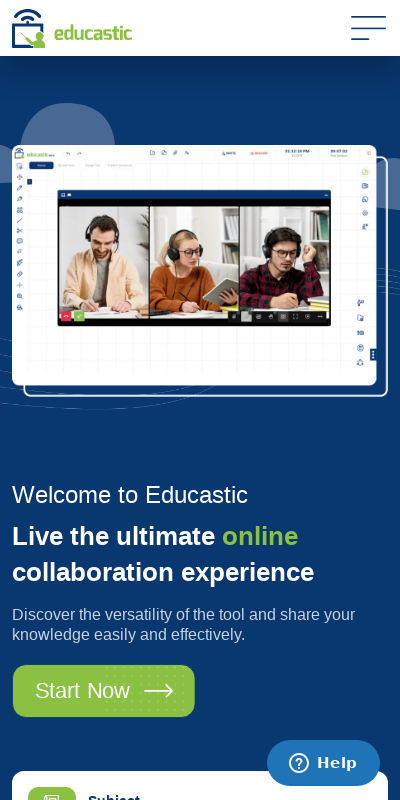